Tests text input field by entering sample text

Starting URL: https://rahulshettyacademy.com/AutomationPractice/

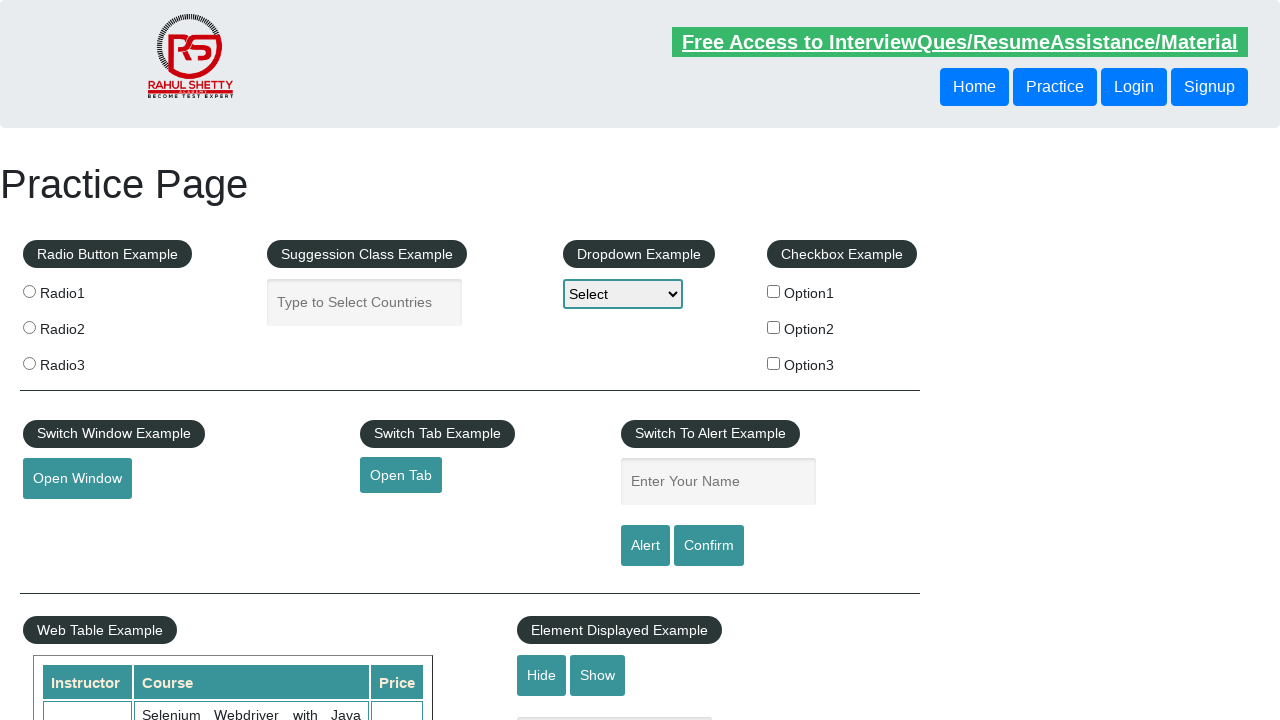

Filled text input field with 'Sample Test' on //input[@type='text']
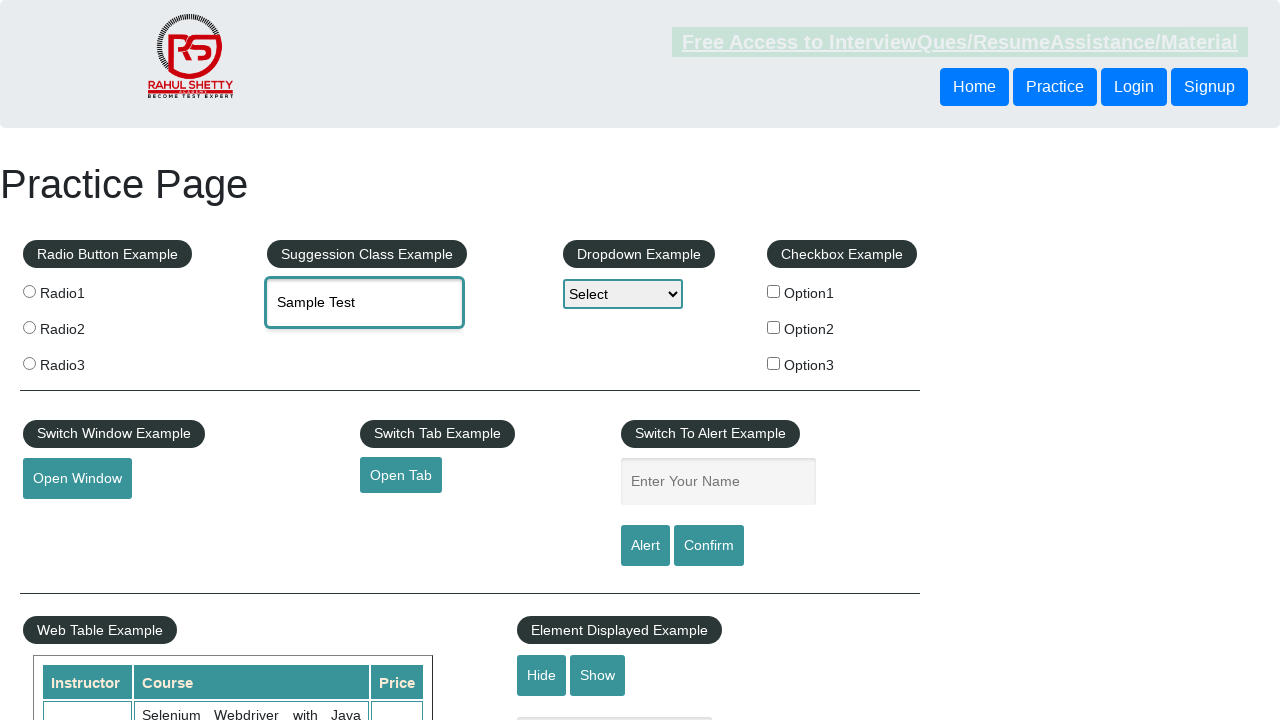

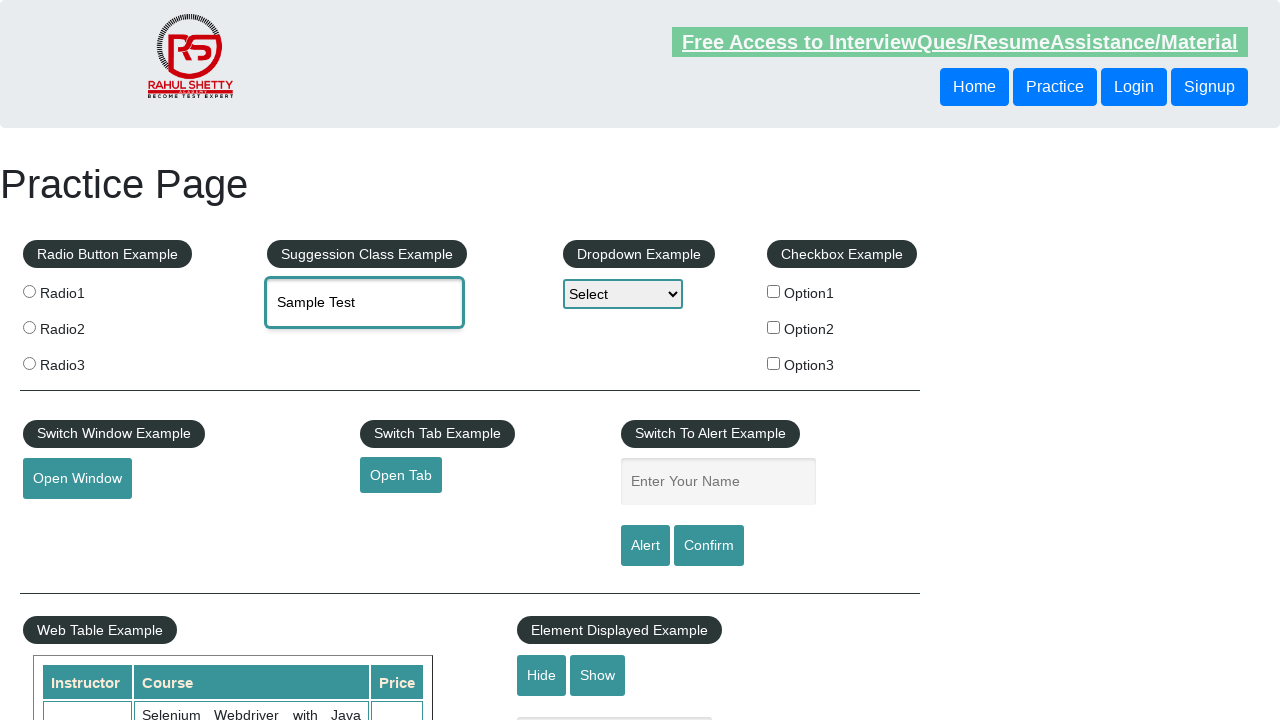